Tests that a button changes color after some time on the Dynamic Properties page.

Starting URL: https://demoqa.com

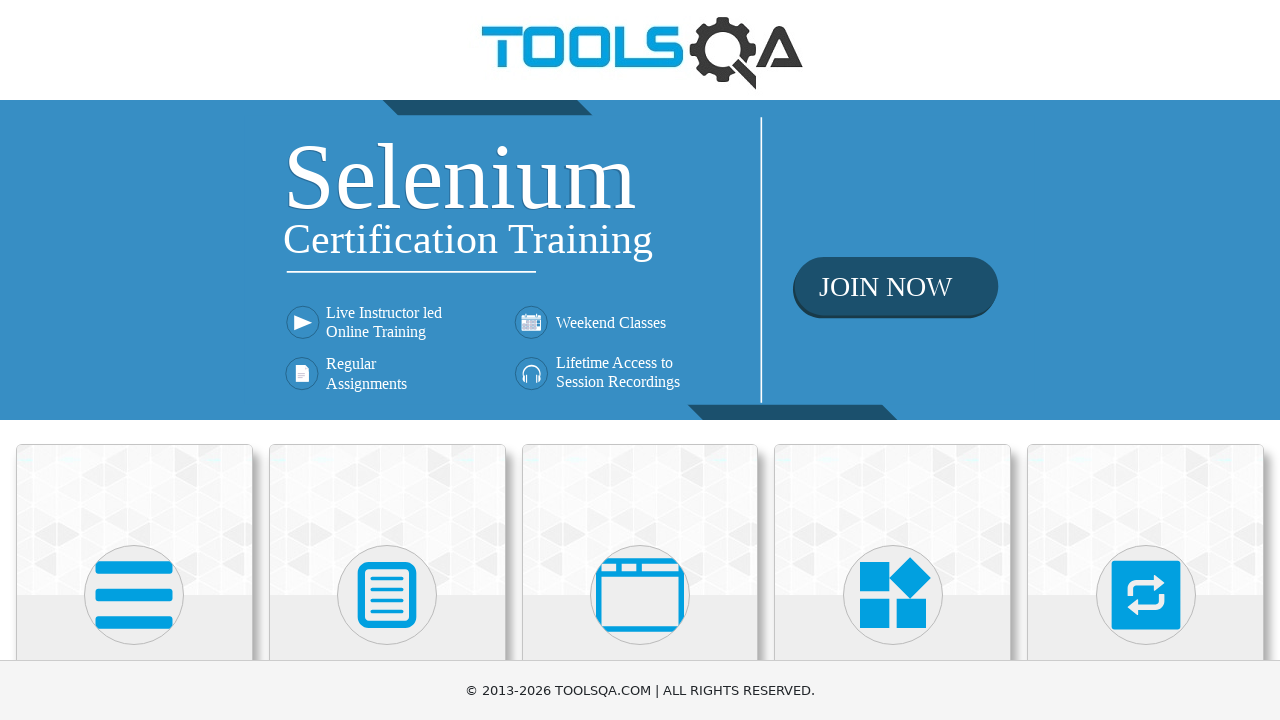

Clicked Elements menu item at (134, 360) on text=Elements
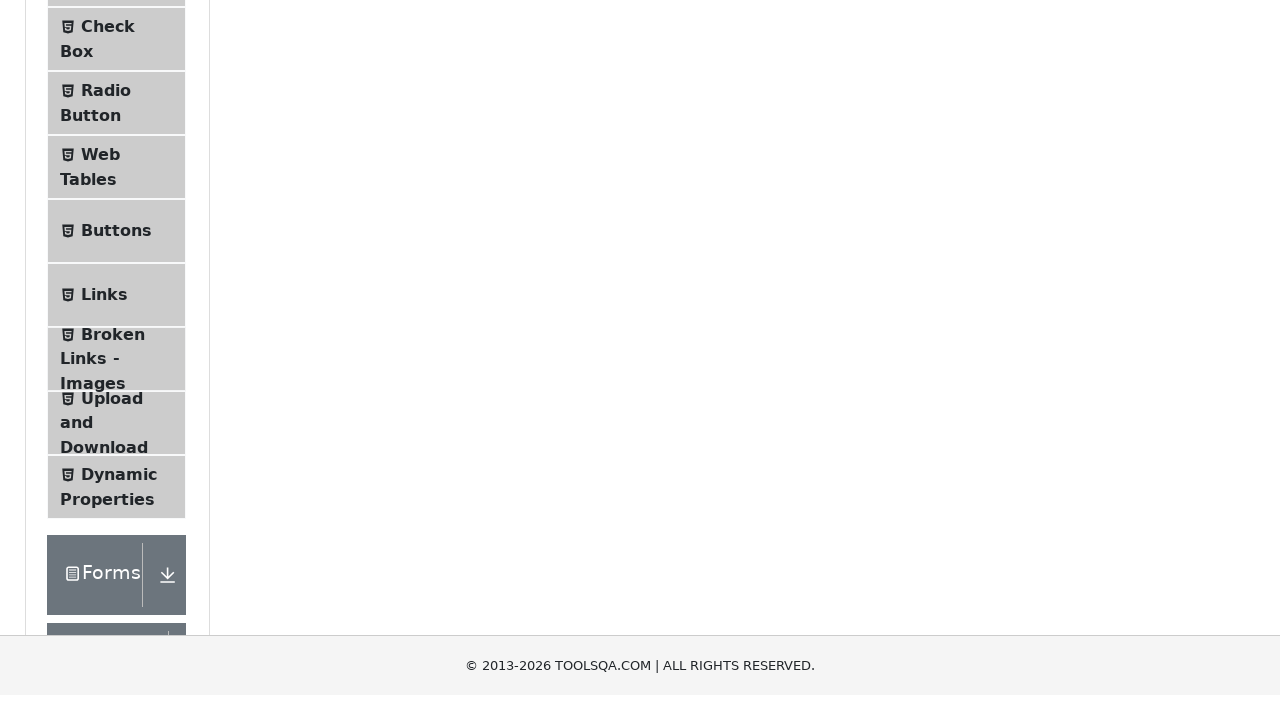

Clicked Dynamic Properties menu item at (119, 348) on text=Dynamic Properties
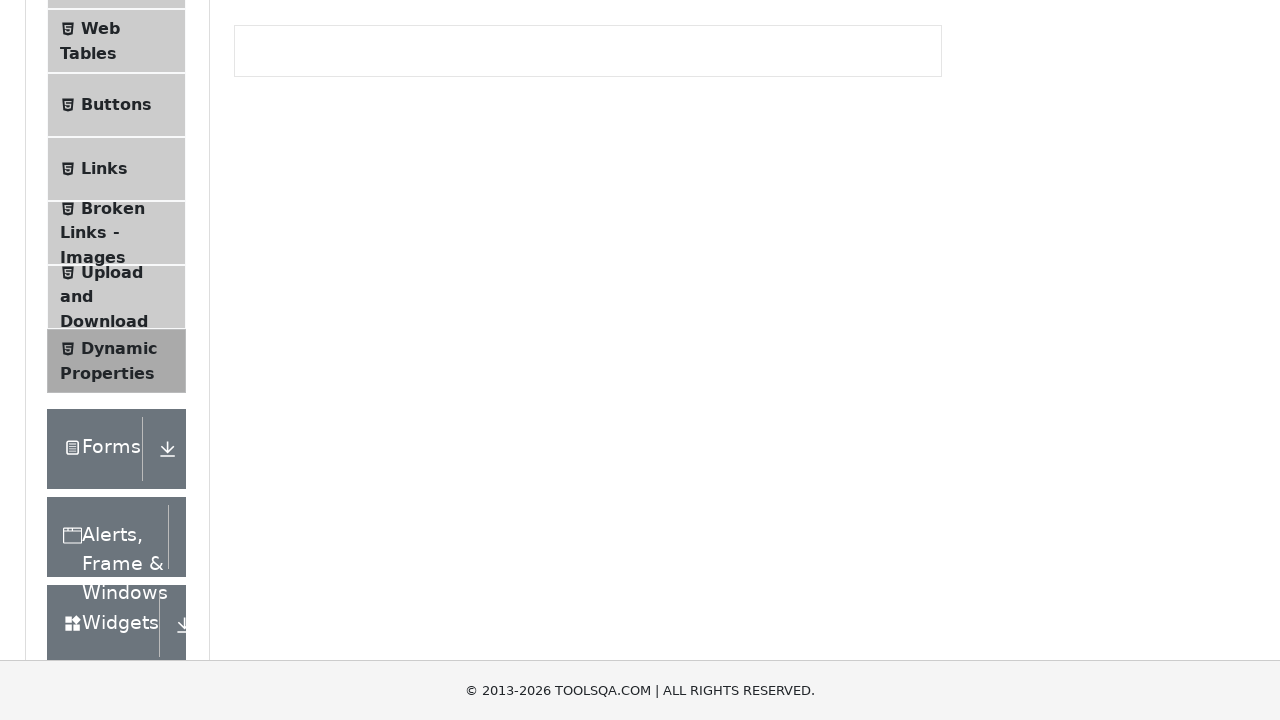

Located color change button element
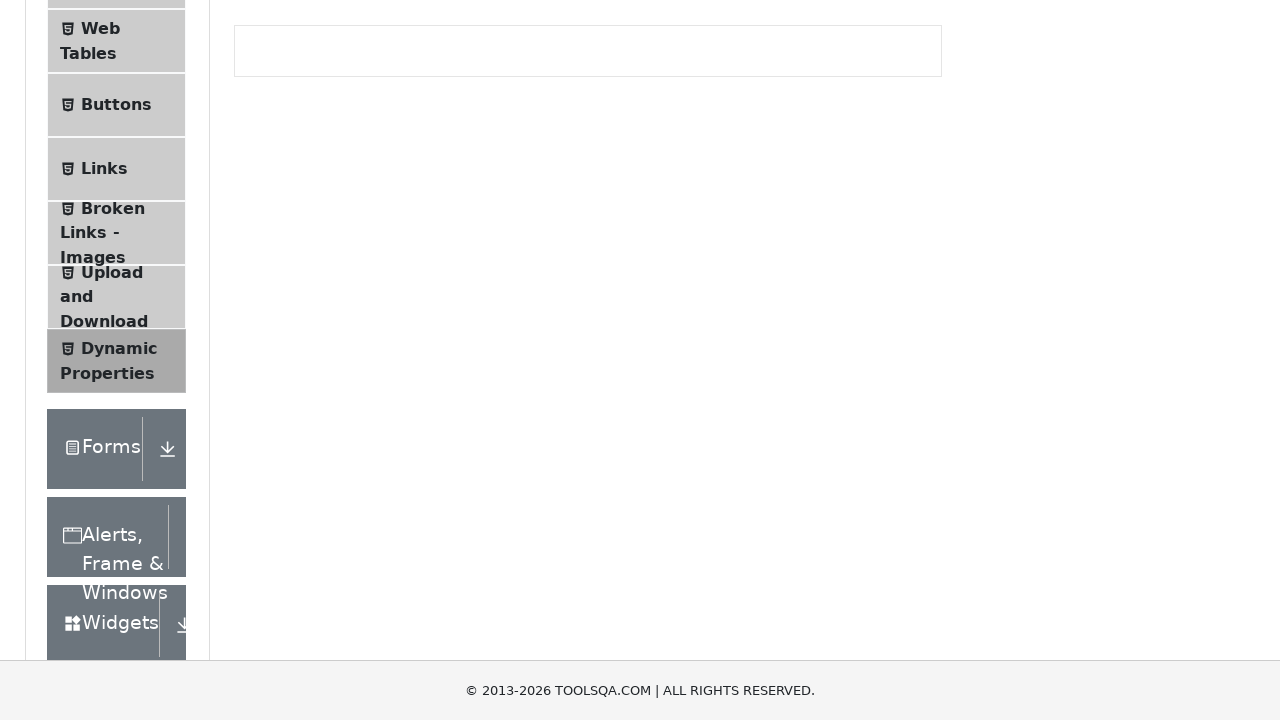

Color change button is now visible
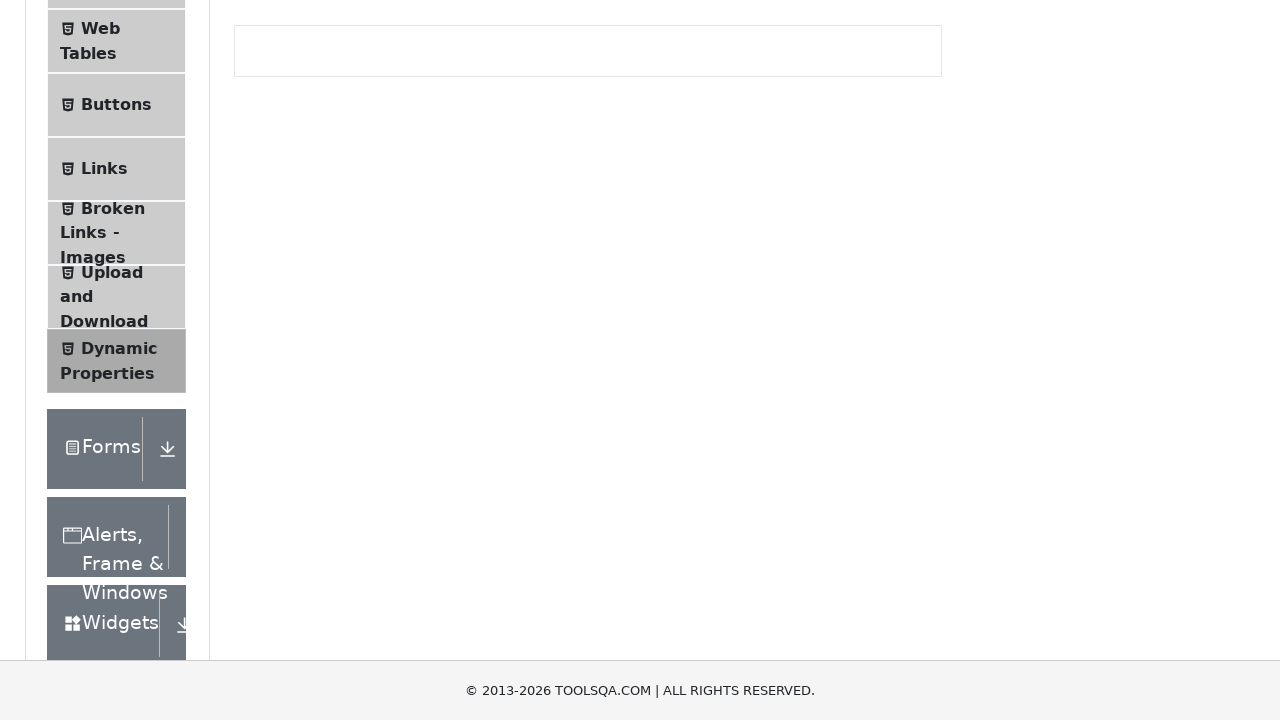

Button color changed to danger class (red color)
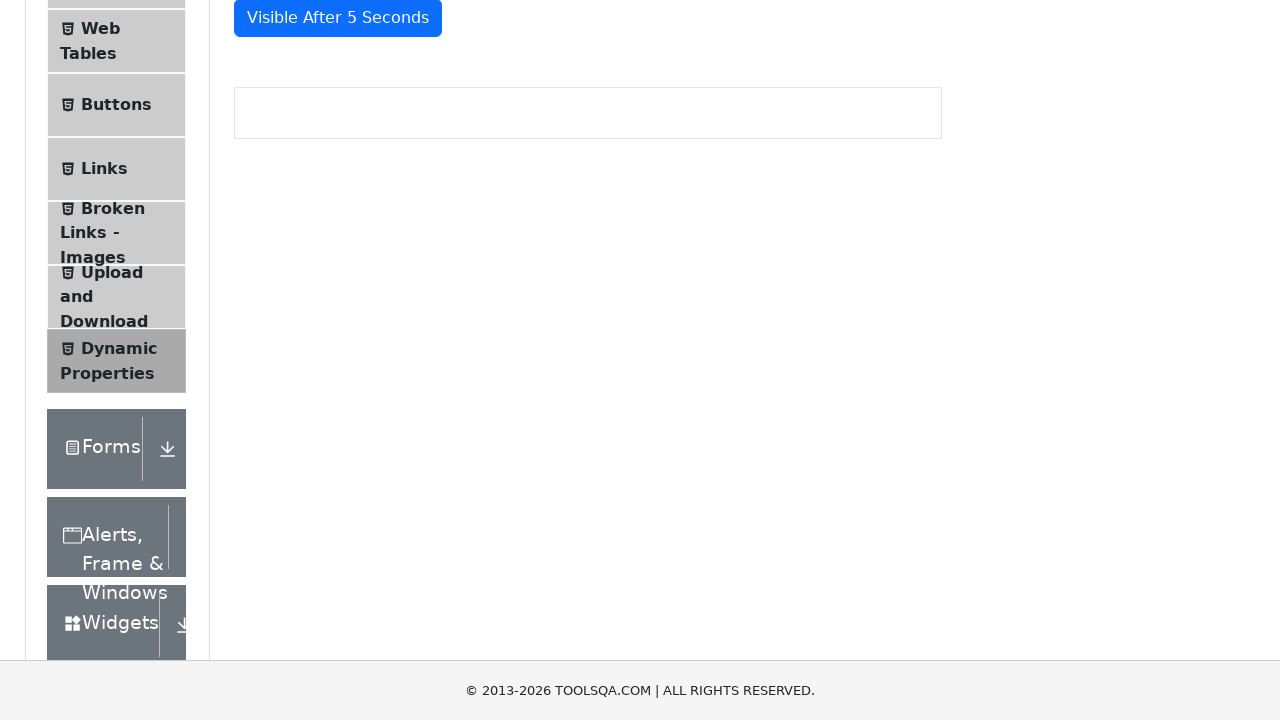

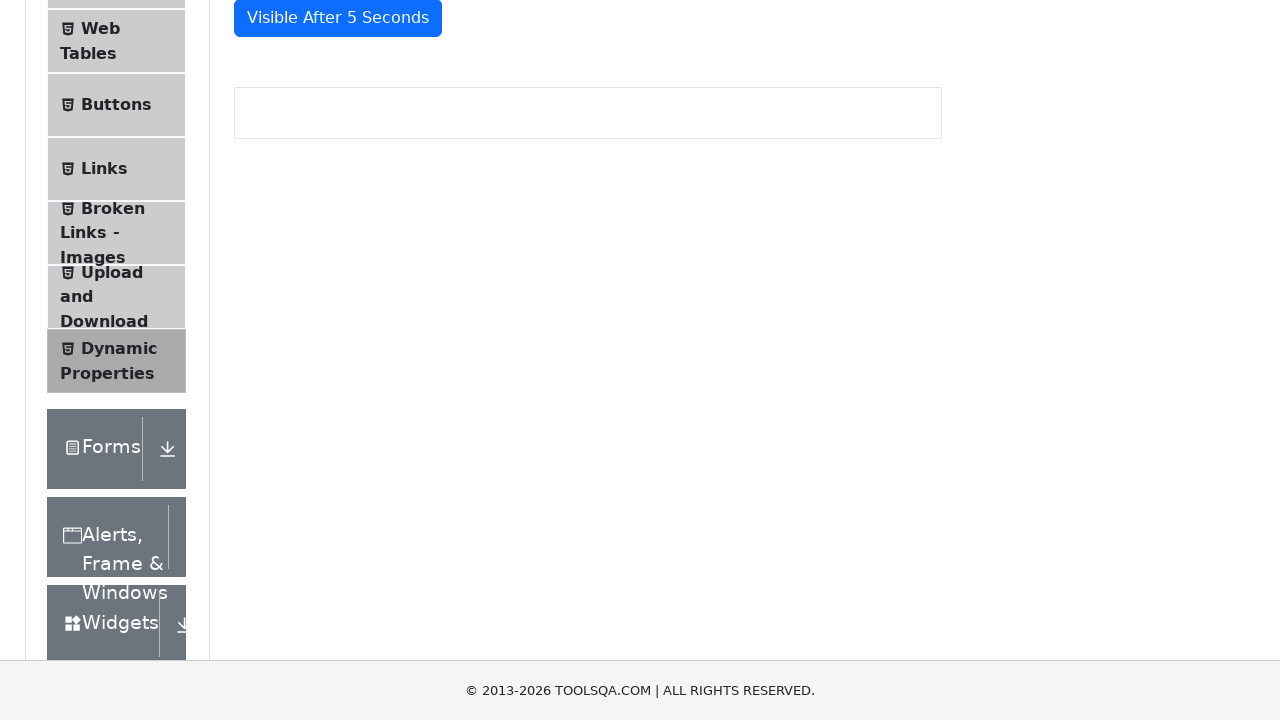